Tests XPath link text selector by clicking on a link containing specific text

Starting URL: https://the-internet.herokuapp.com/

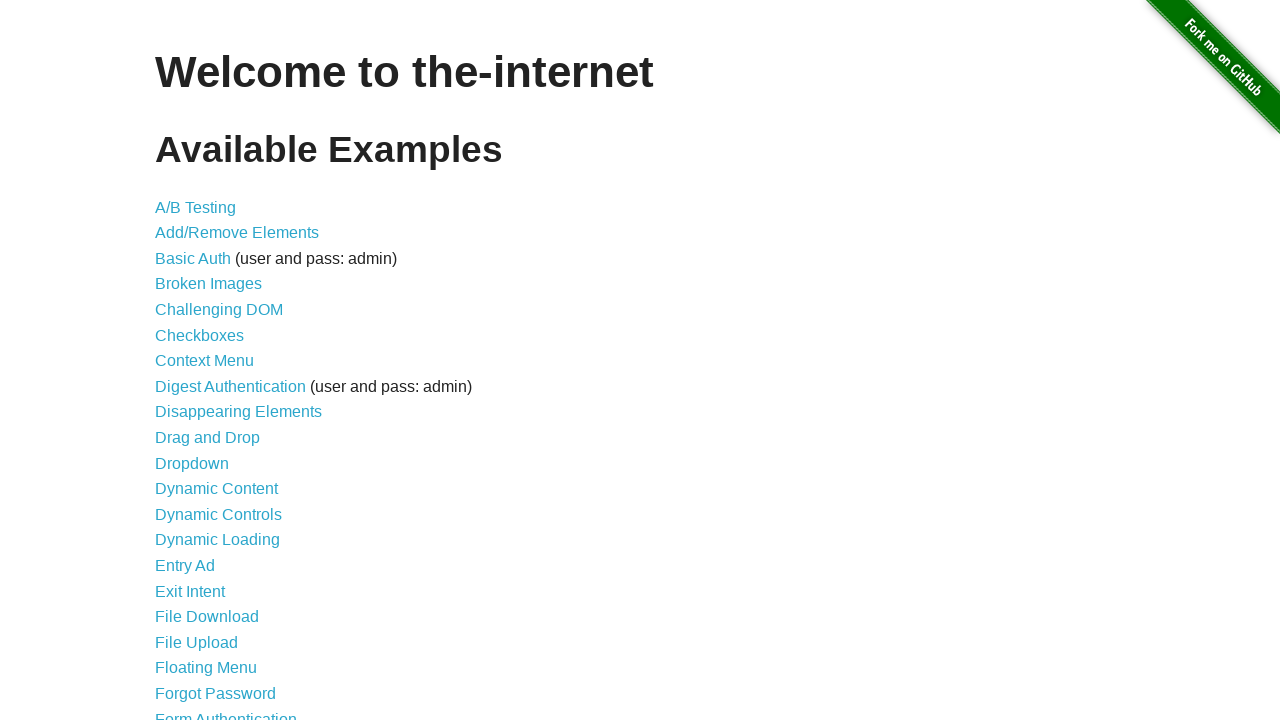

Waited for link containing 'Elemental Selenium' text using XPath selector
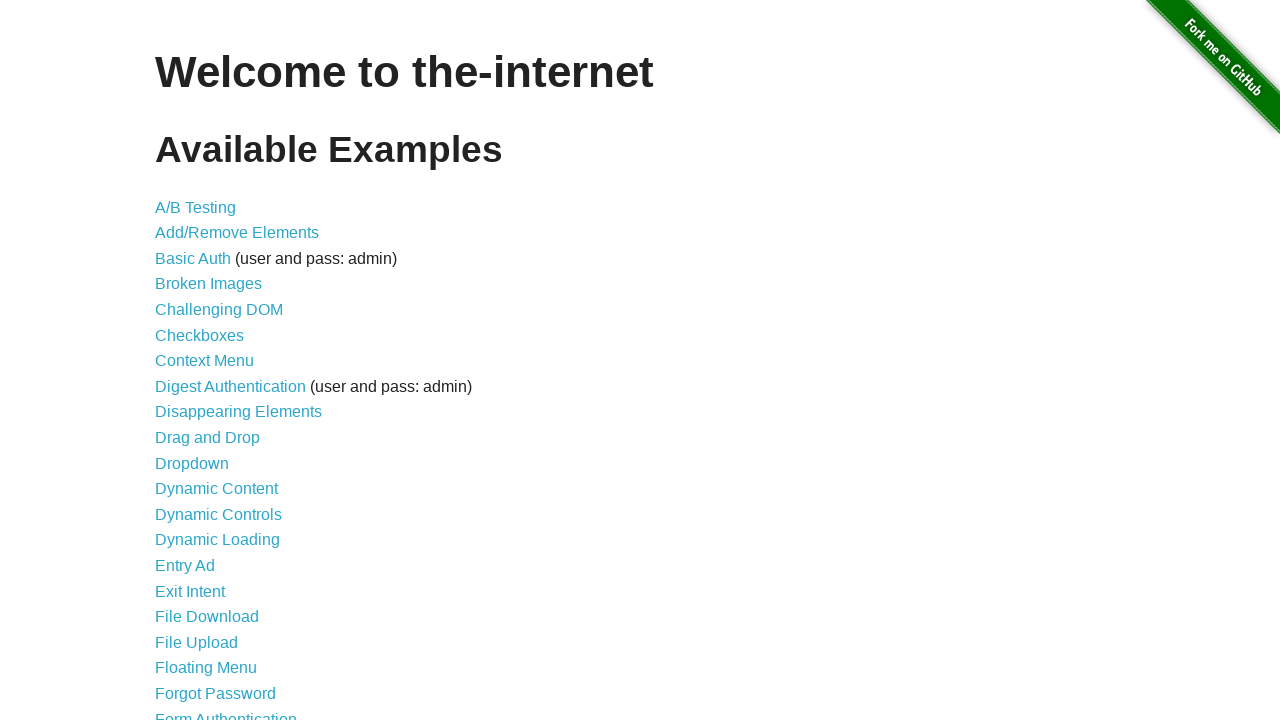

Clicked on the 'Elemental Selenium' link
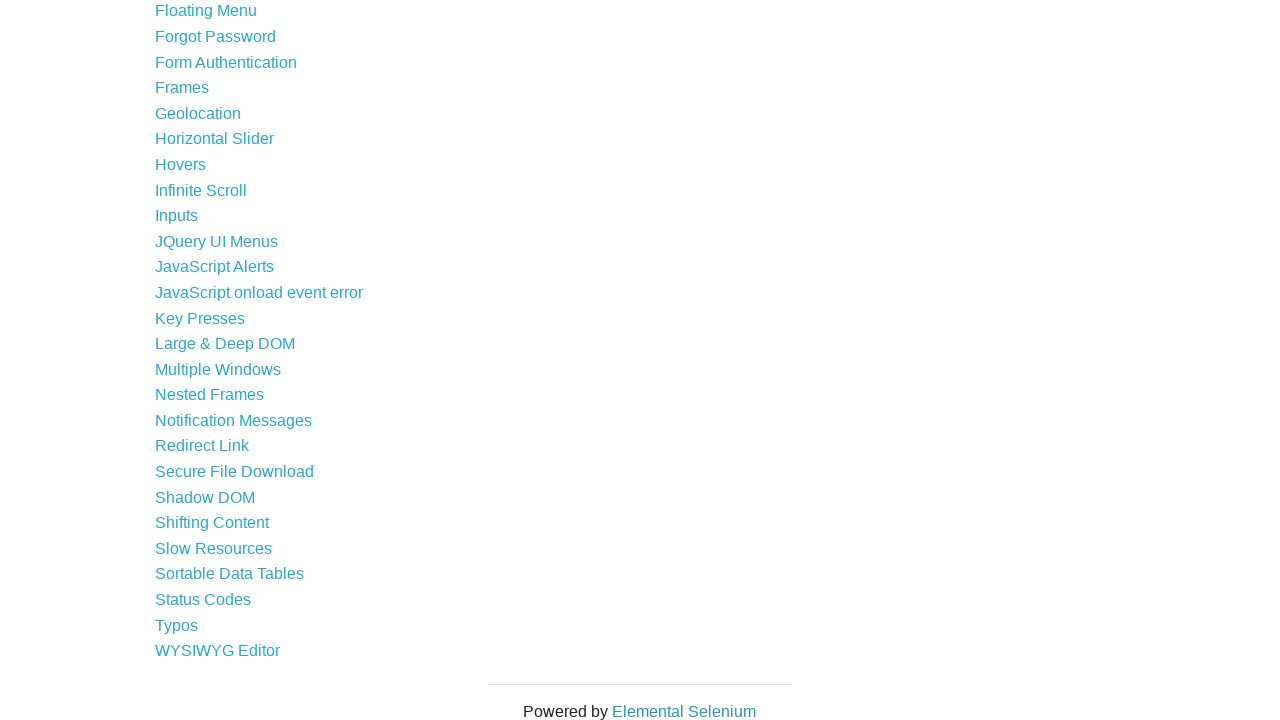

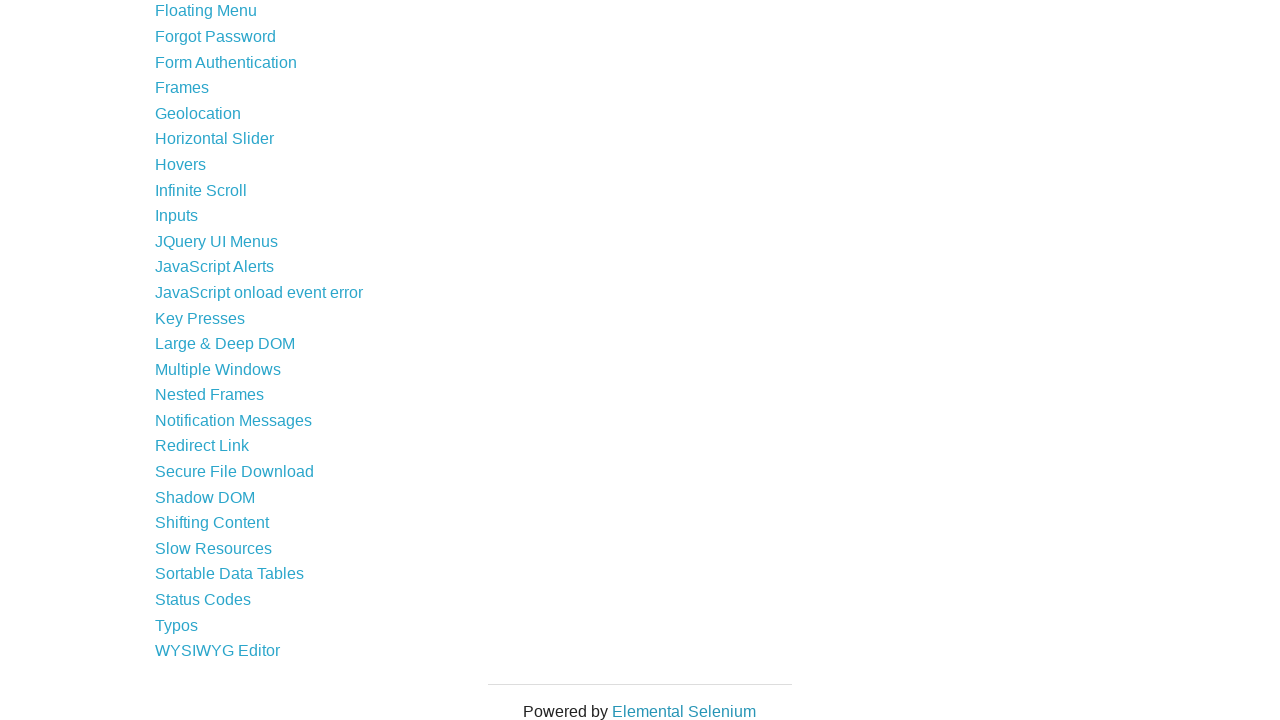